Tests radio button selection by clicking on "Yes" and "Impressive" options and verifying the selection text updates correctly

Starting URL: https://demoqa.com/radio-button

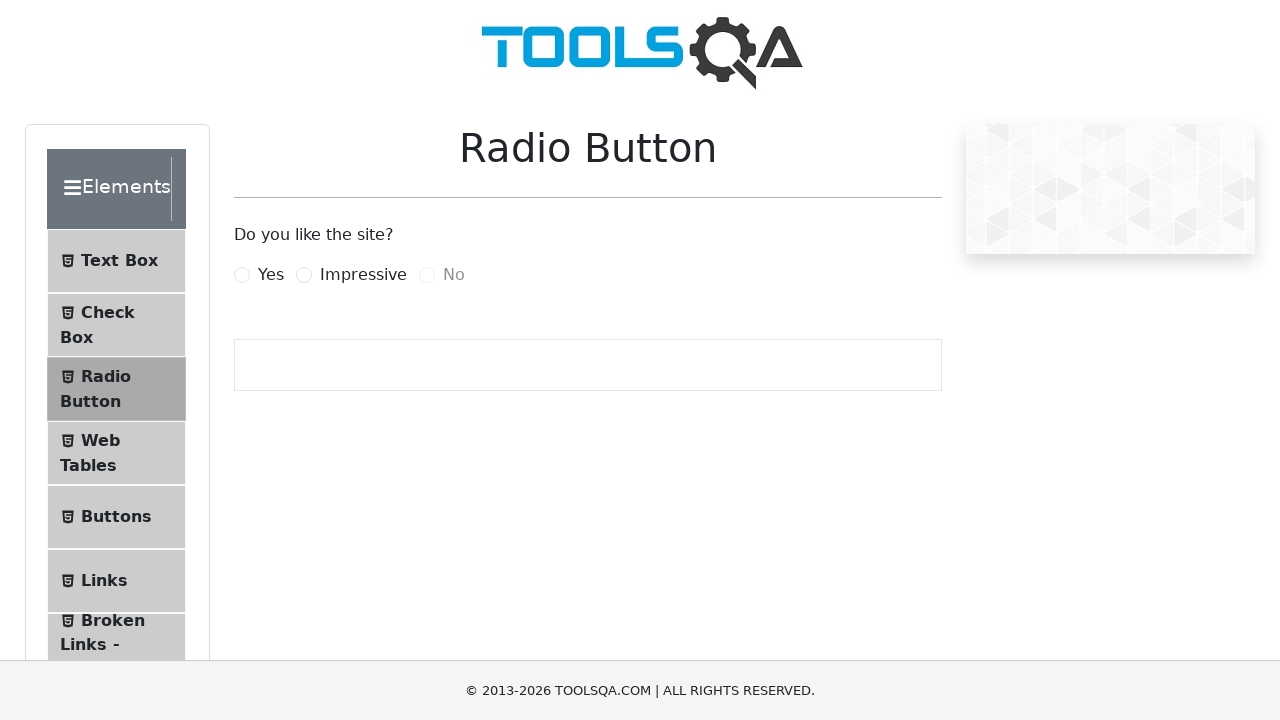

Clicked 'Yes' radio button at (271, 275) on label[for='yesRadio']
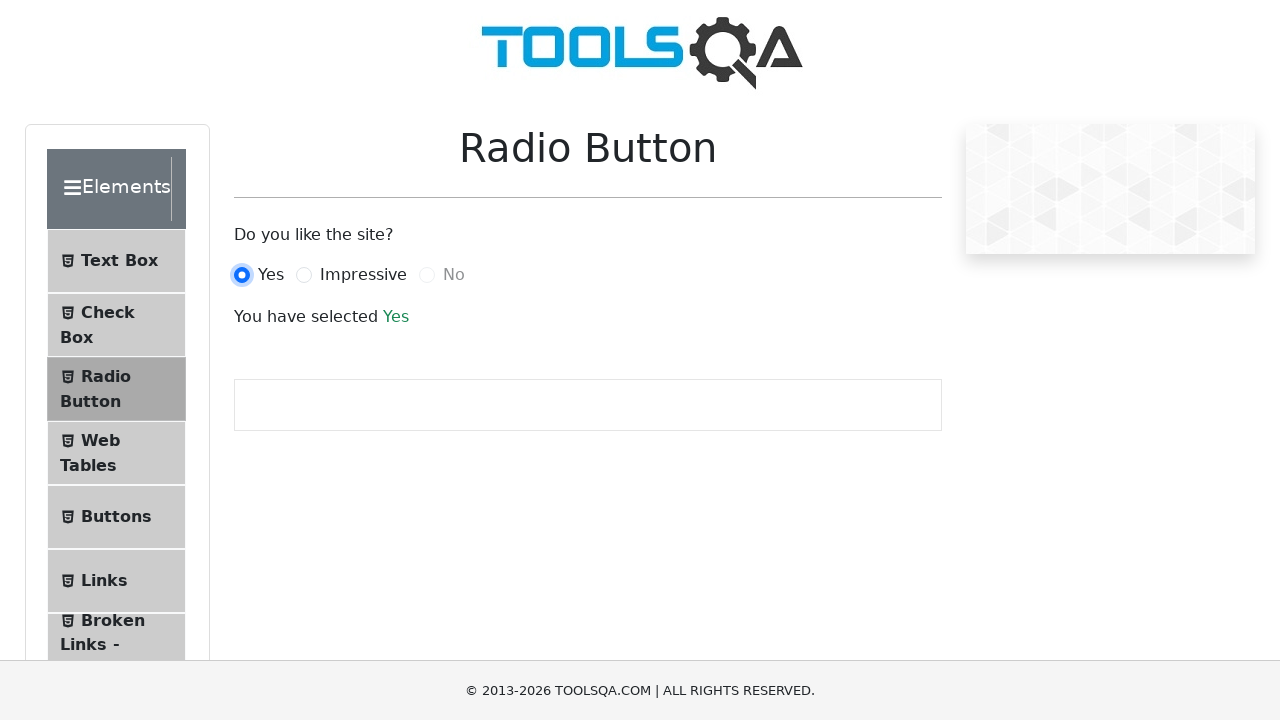

Confirmation text appeared after selecting 'Yes'
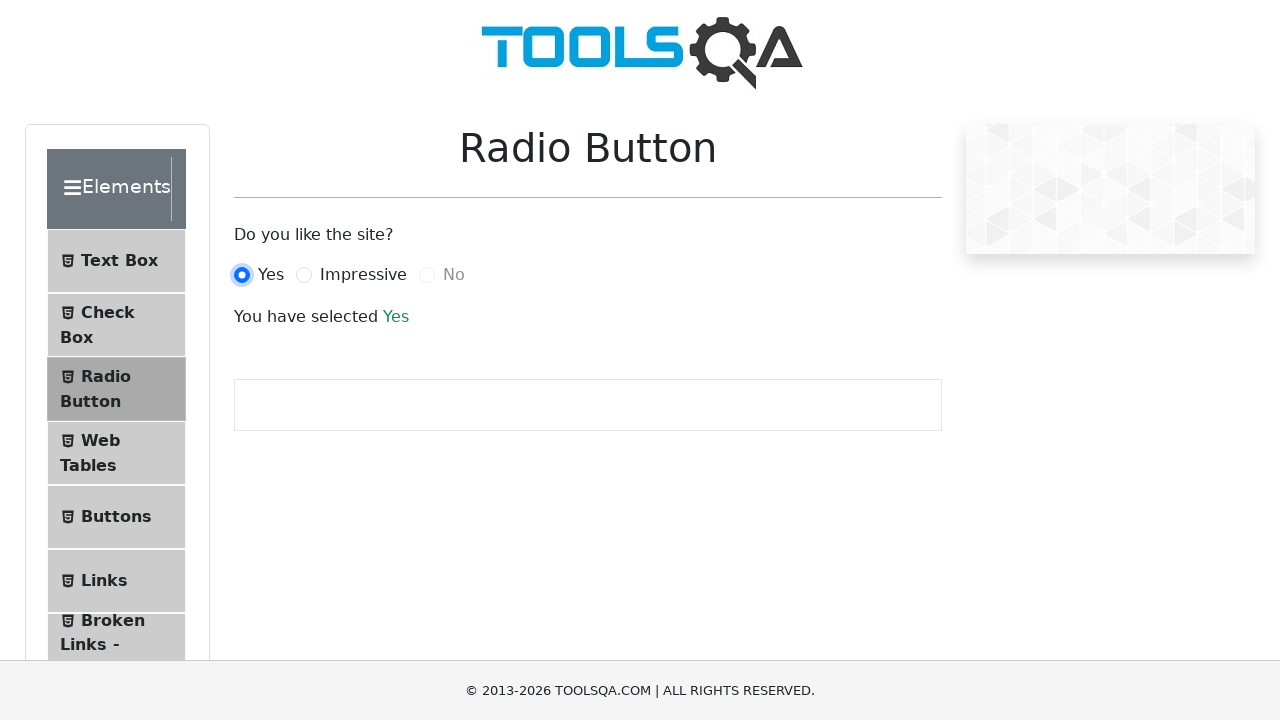

Clicked 'Impressive' radio button at (363, 275) on label[for='impressiveRadio']
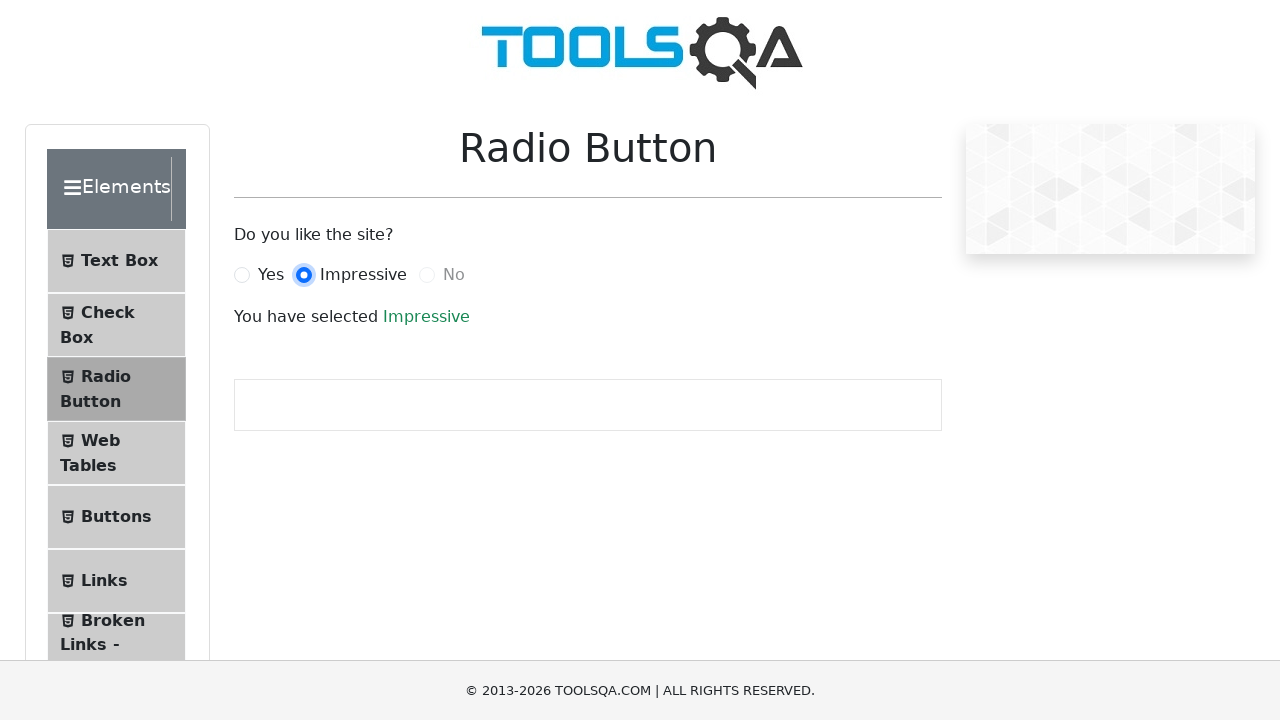

Selection text updated after selecting 'Impressive'
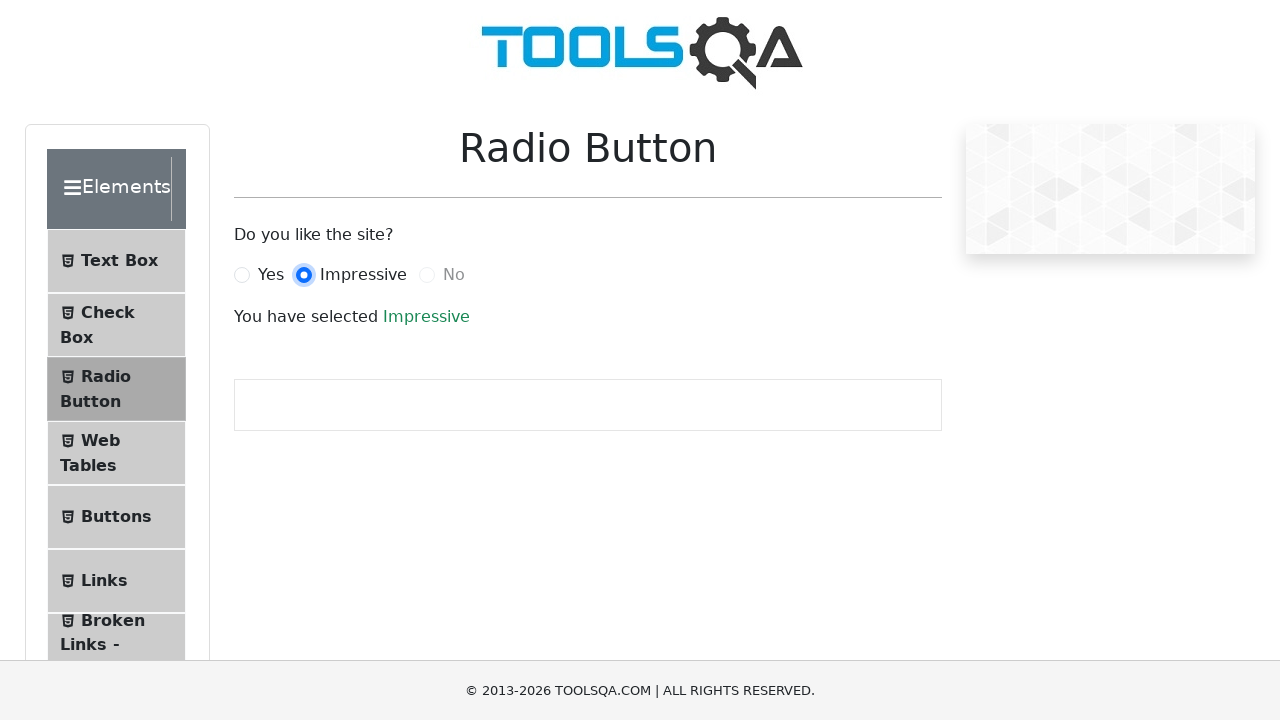

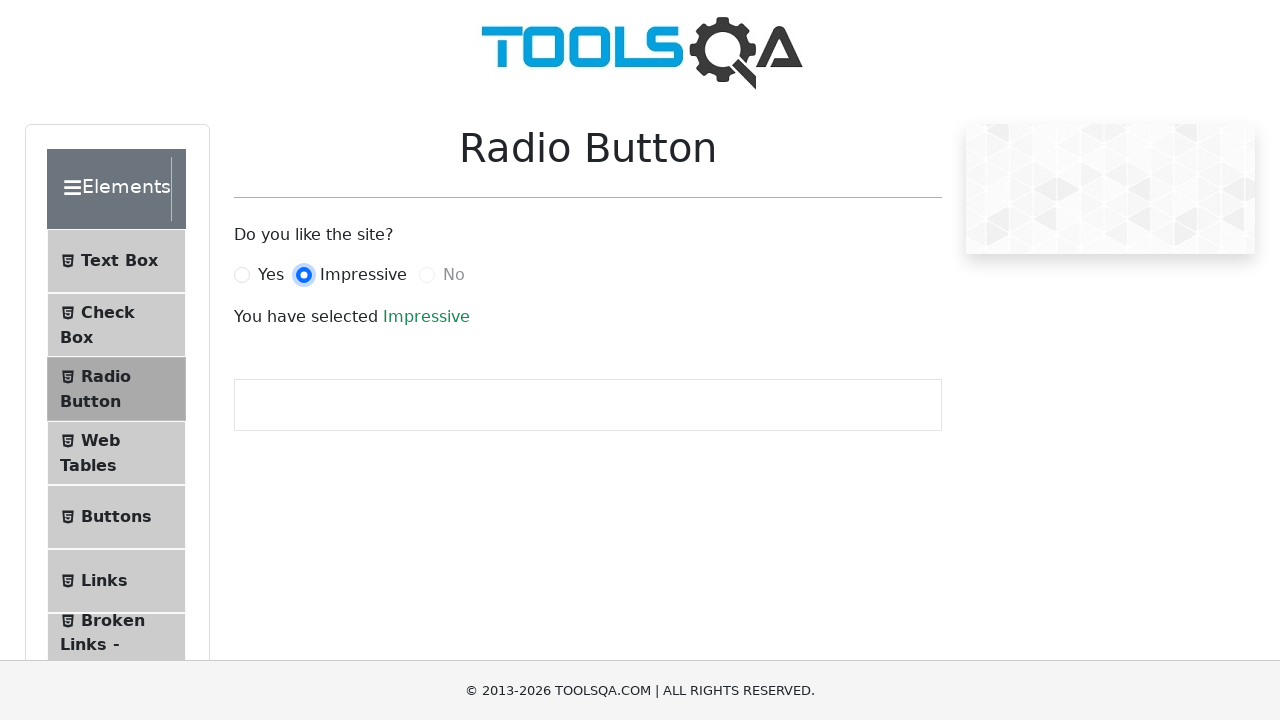